Tests the flight search functionality on BlazeDemo by selecting origin and destination cities, clicking Find Flights, and verifying the flights list page is displayed with the correct header.

Starting URL: https://blazedemo.com

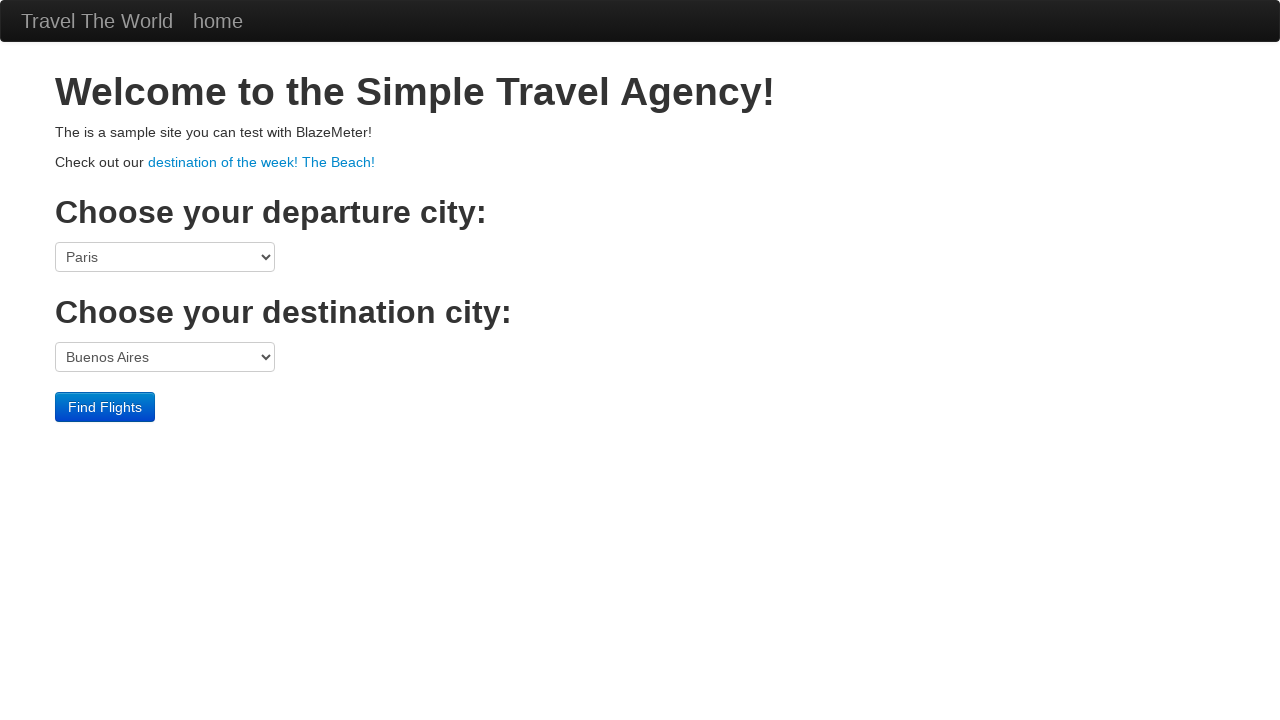

Verified BlazeDemo page title
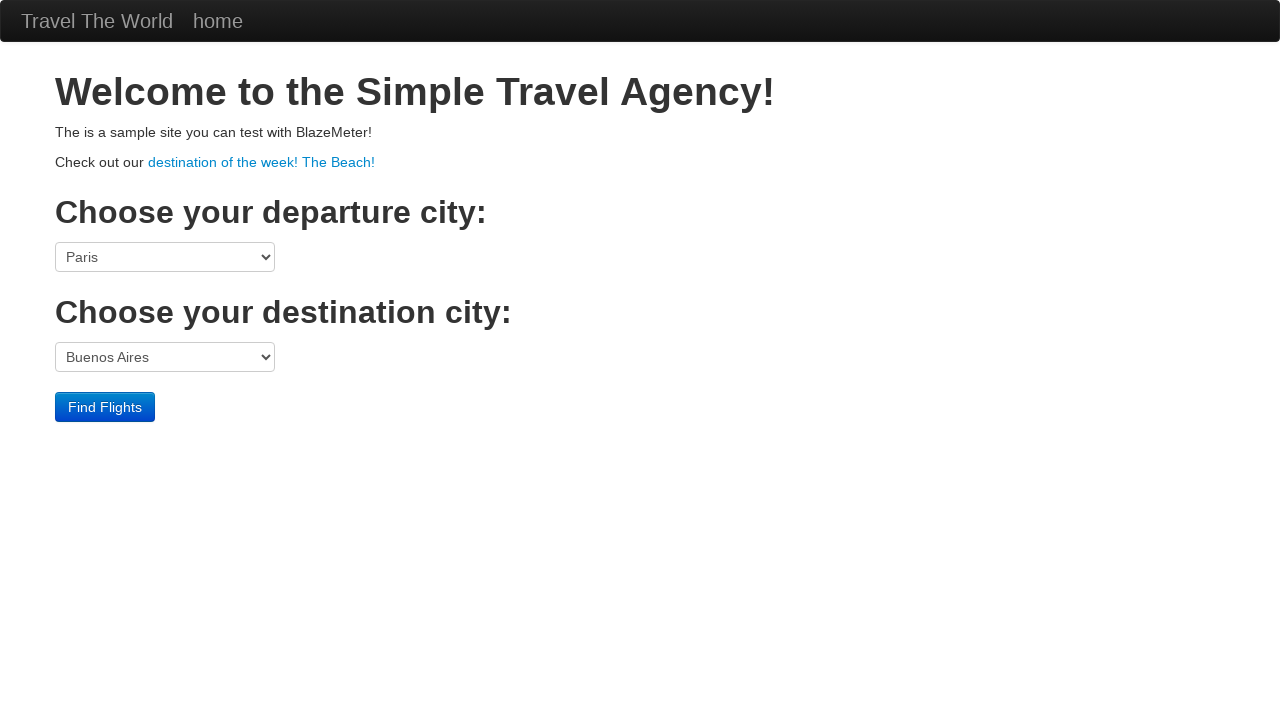

Selected origin city: Paris on select[name='fromPort']
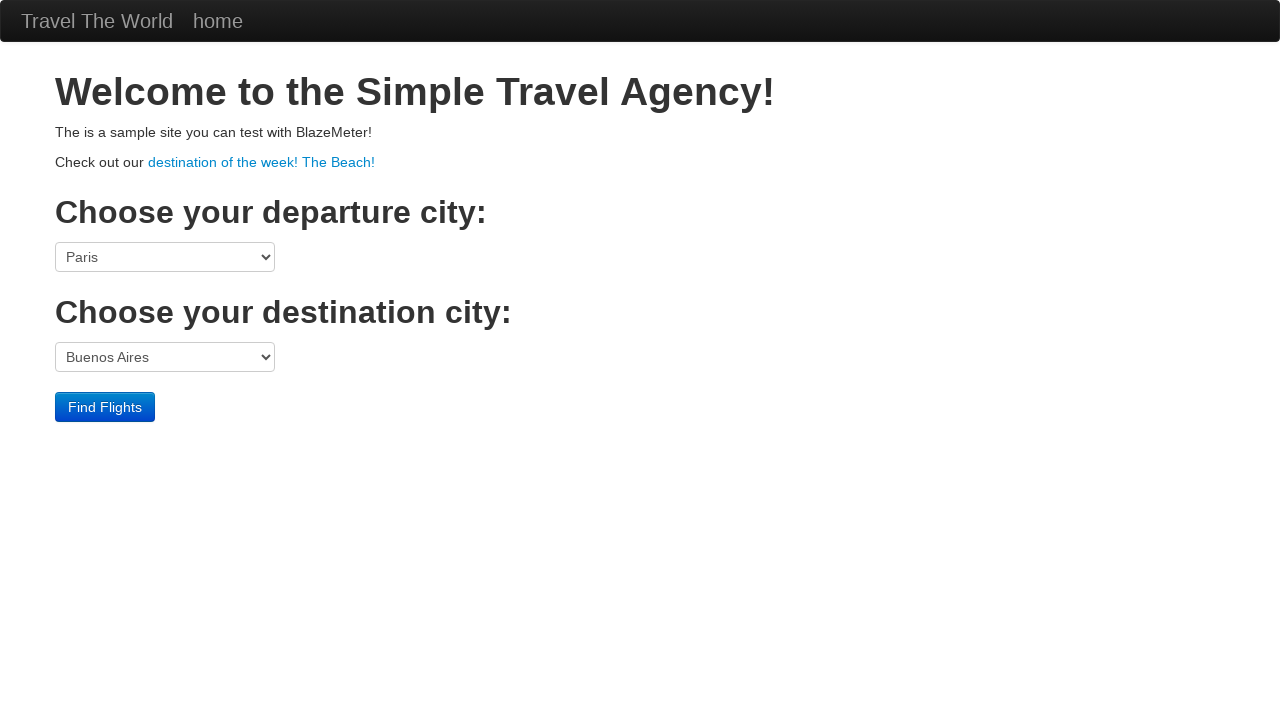

Selected destination city: London on select[name='toPort']
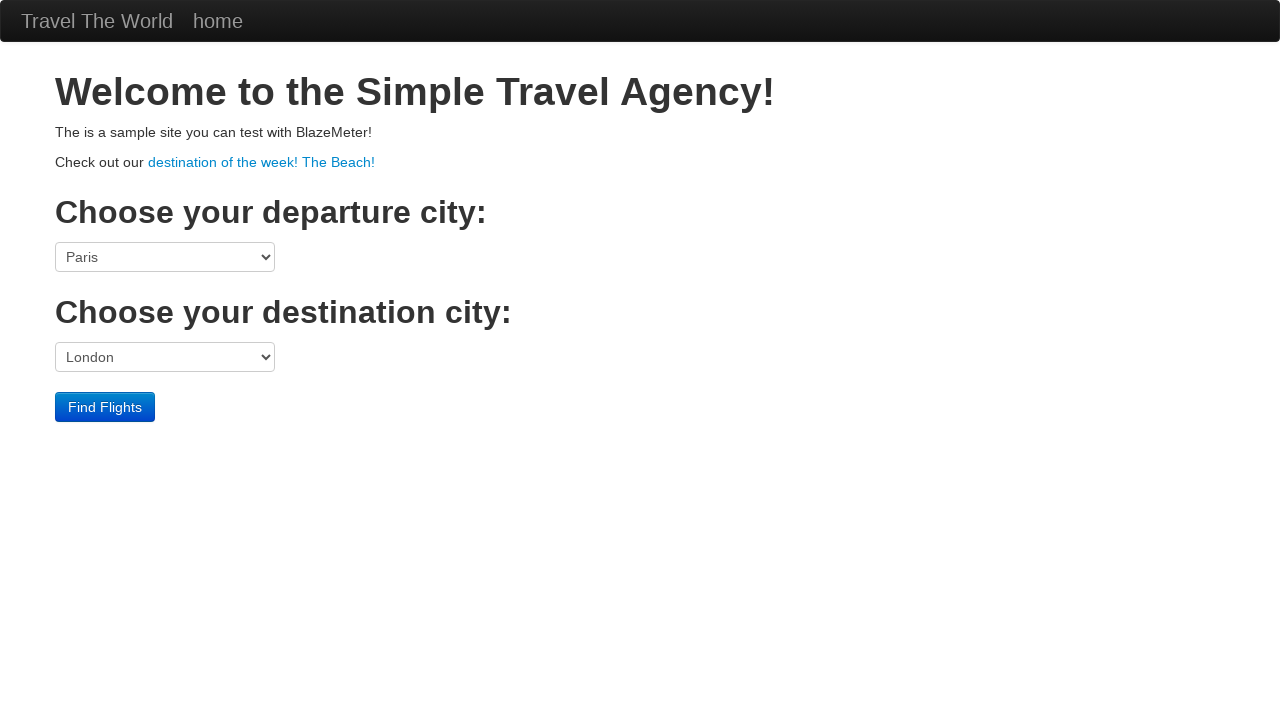

Clicked Find Flights button at (105, 407) on input[type='submit'][value='Find Flights']
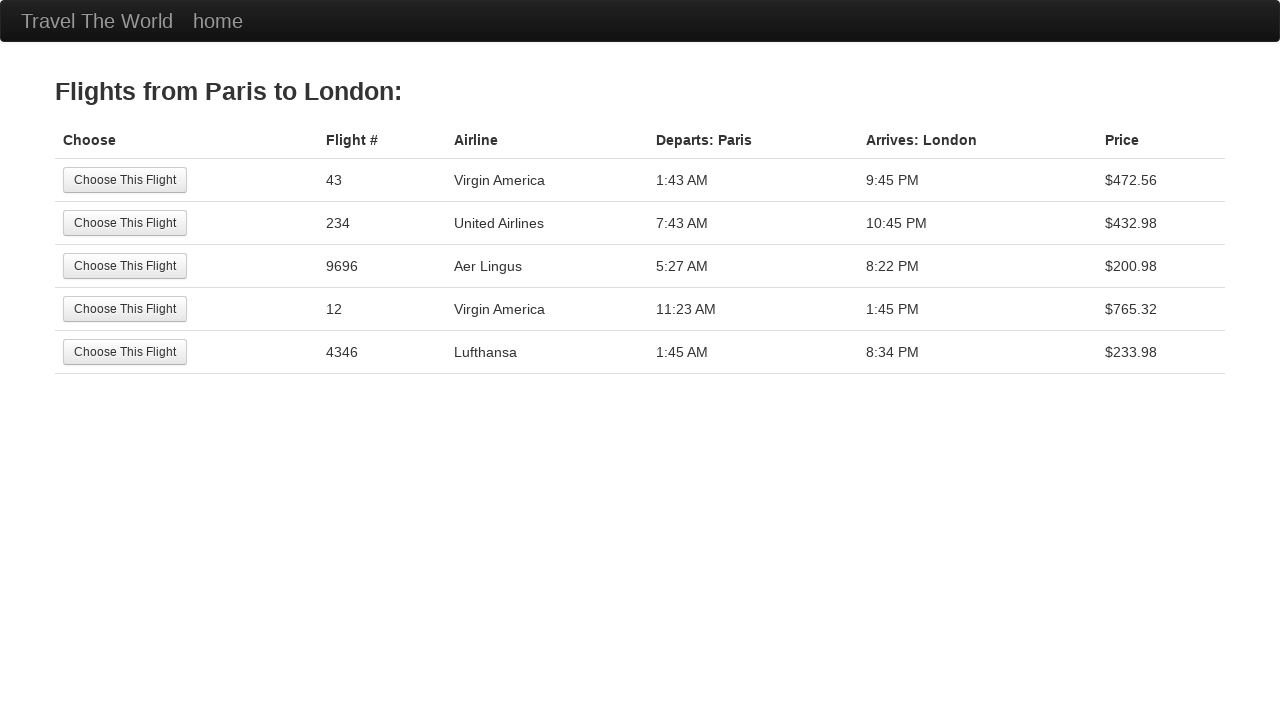

Waited for page to load (domcontentloaded)
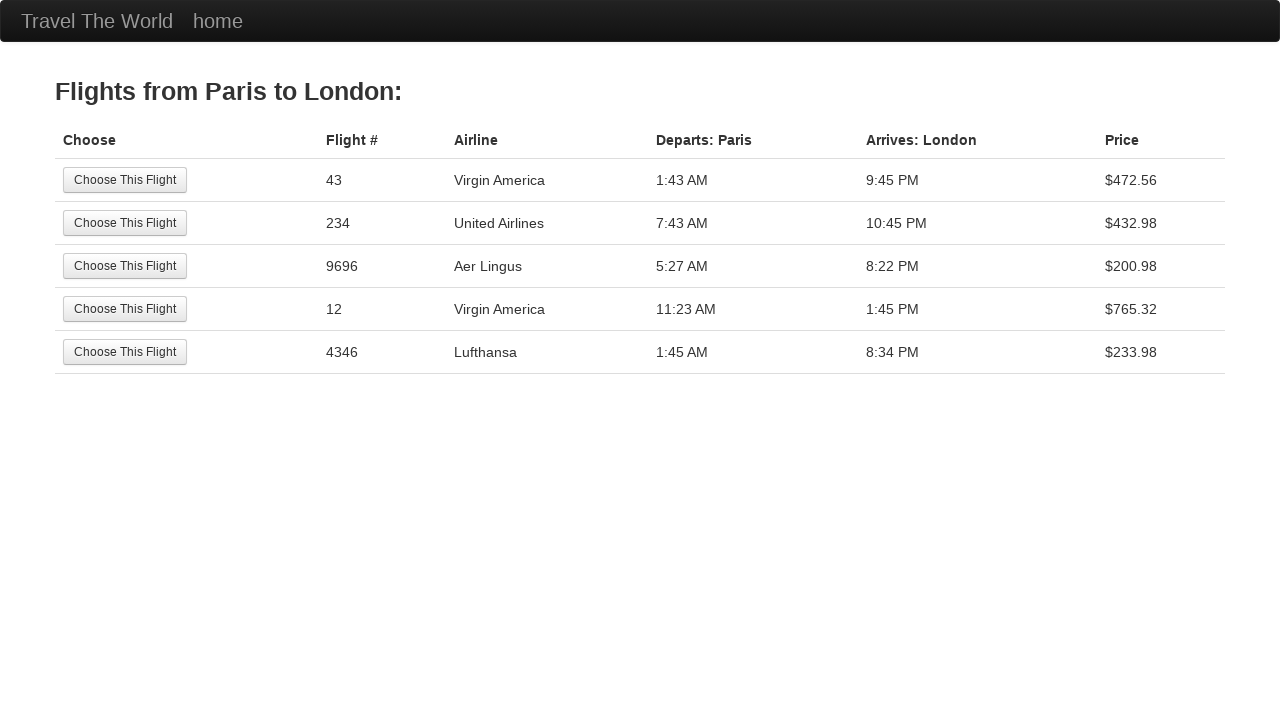

Verified BlazeDemo reserve page title
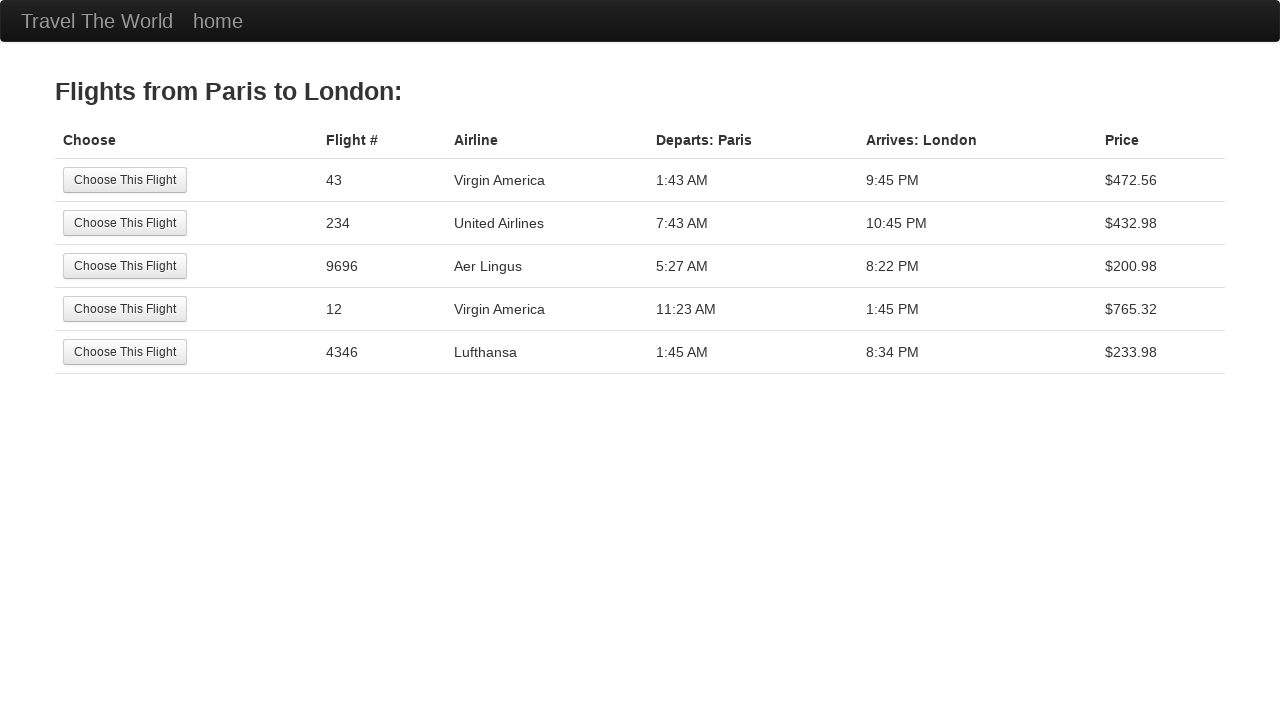

Verified flights header shows correct route: Paris to London
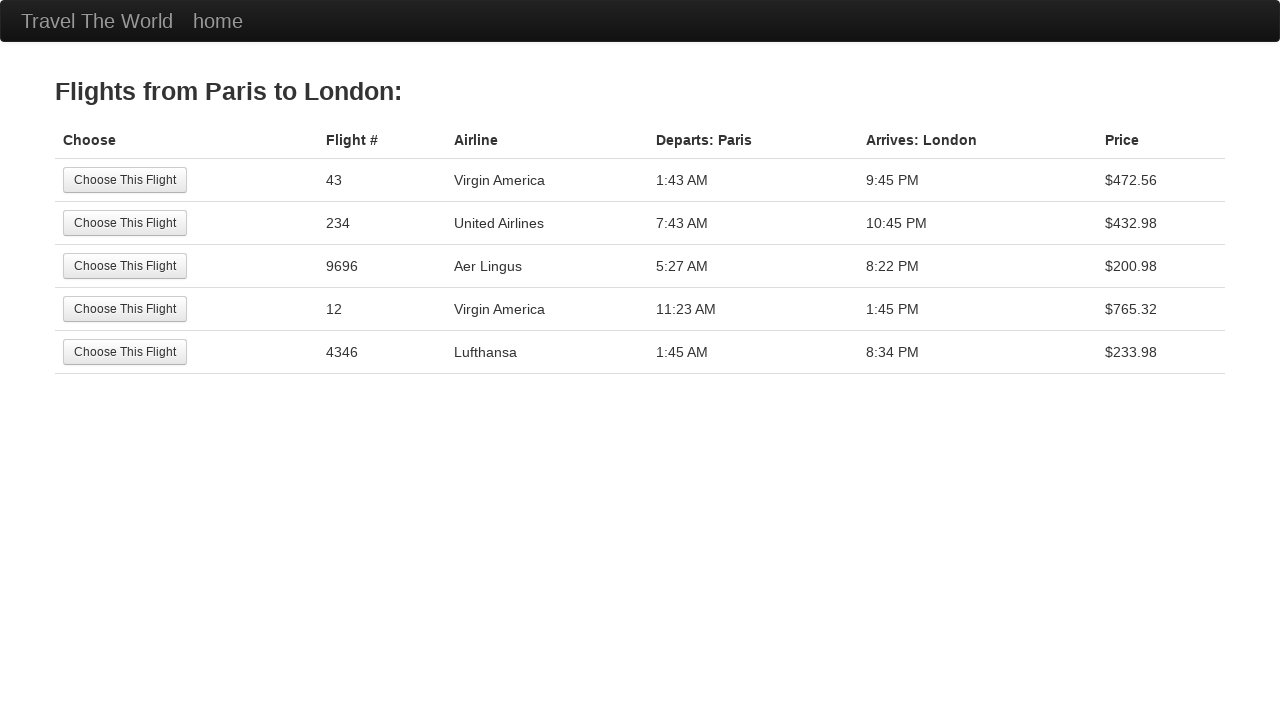

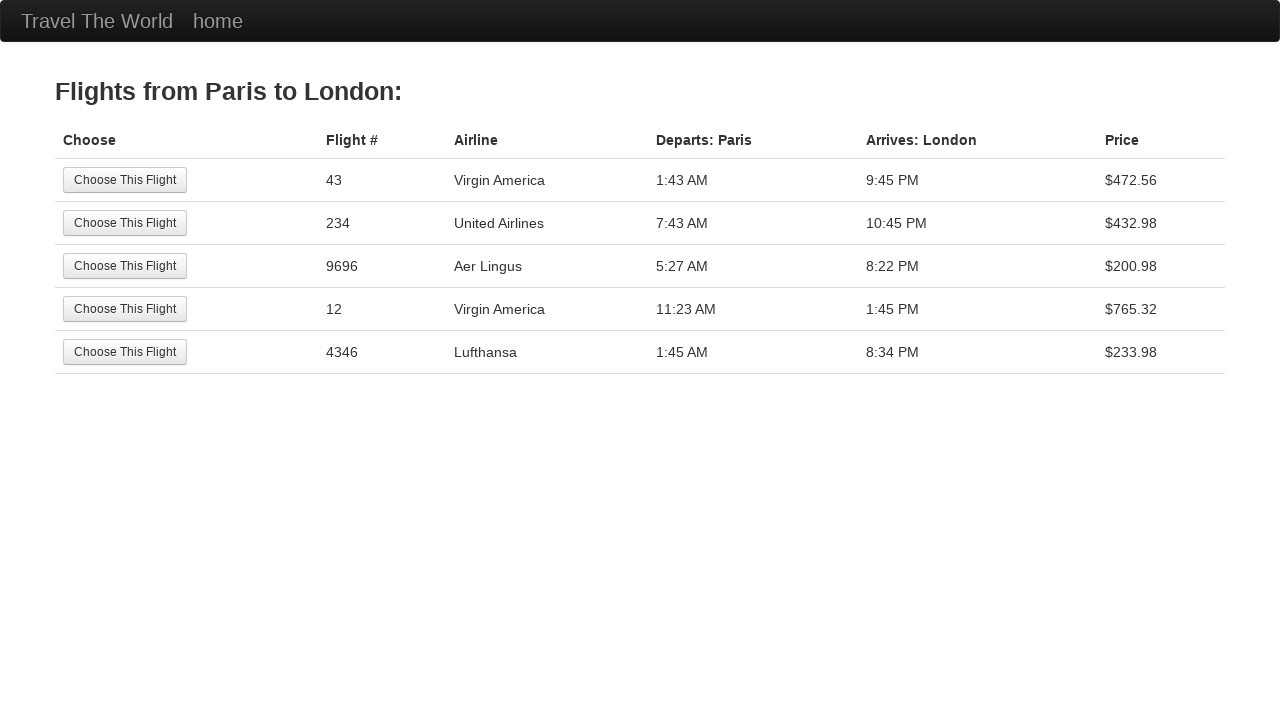